Tests browser navigation controls by clicking a link, then using back, forward, and refresh browser functions

Starting URL: https://www.selenium.dev/documentation/webdriver/

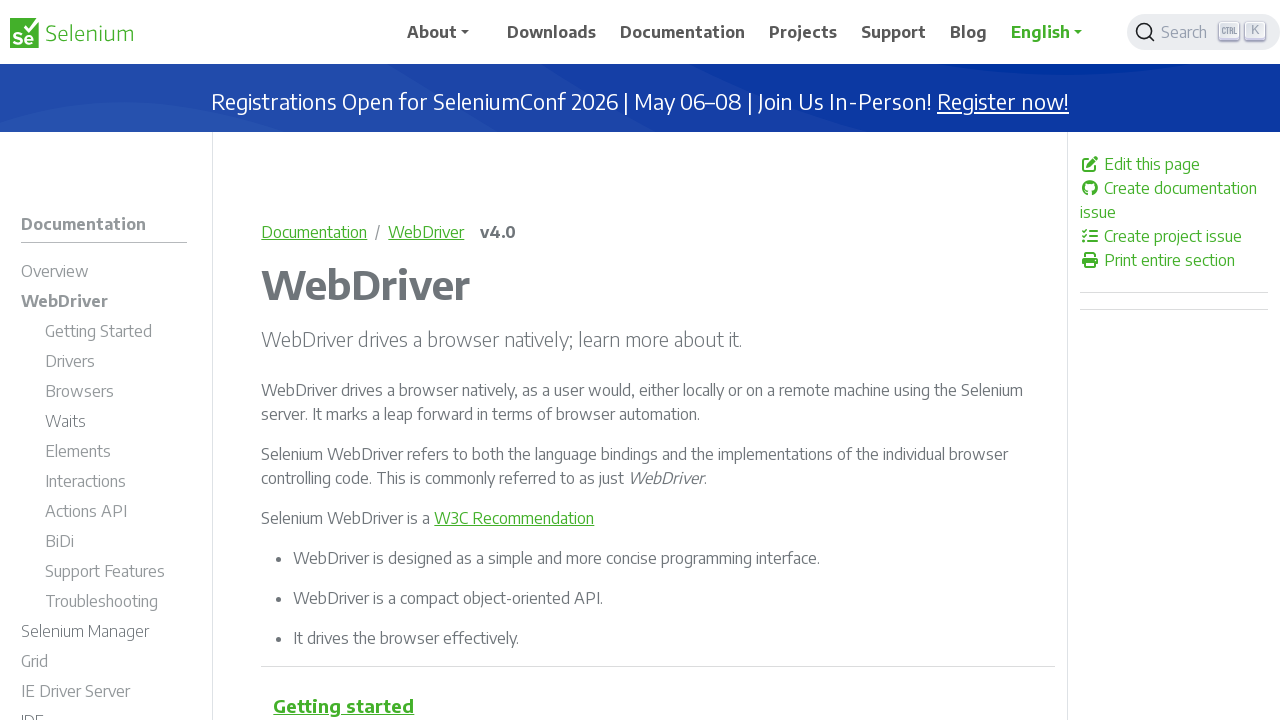

Navigated to Selenium WebDriver documentation page
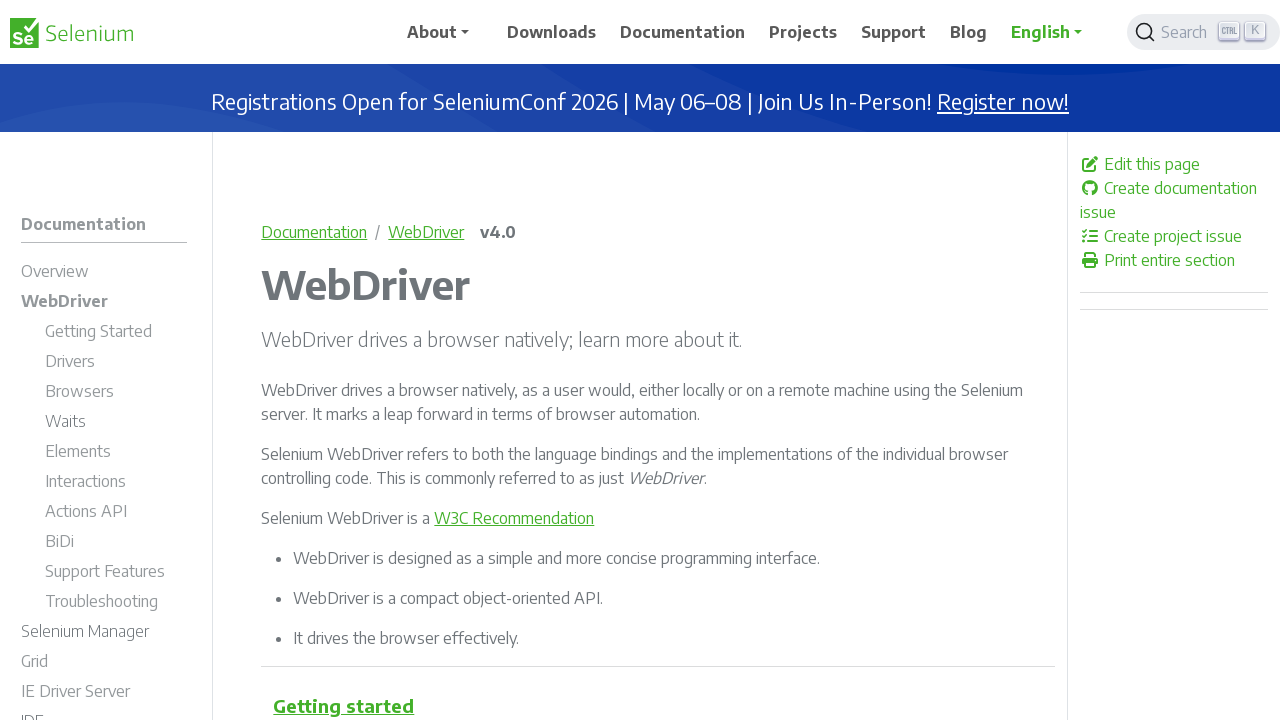

Clicked on Elements link at (78, 451) on text=Elements
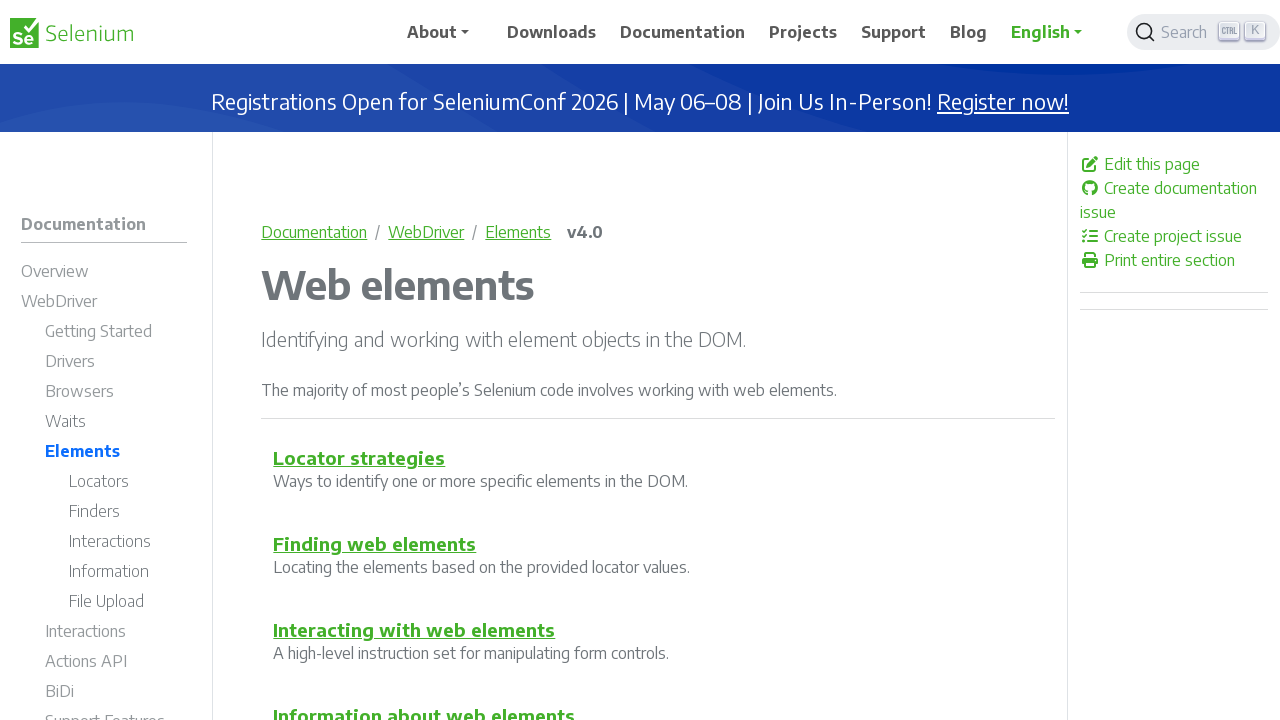

Navigated back to previous page using browser back button
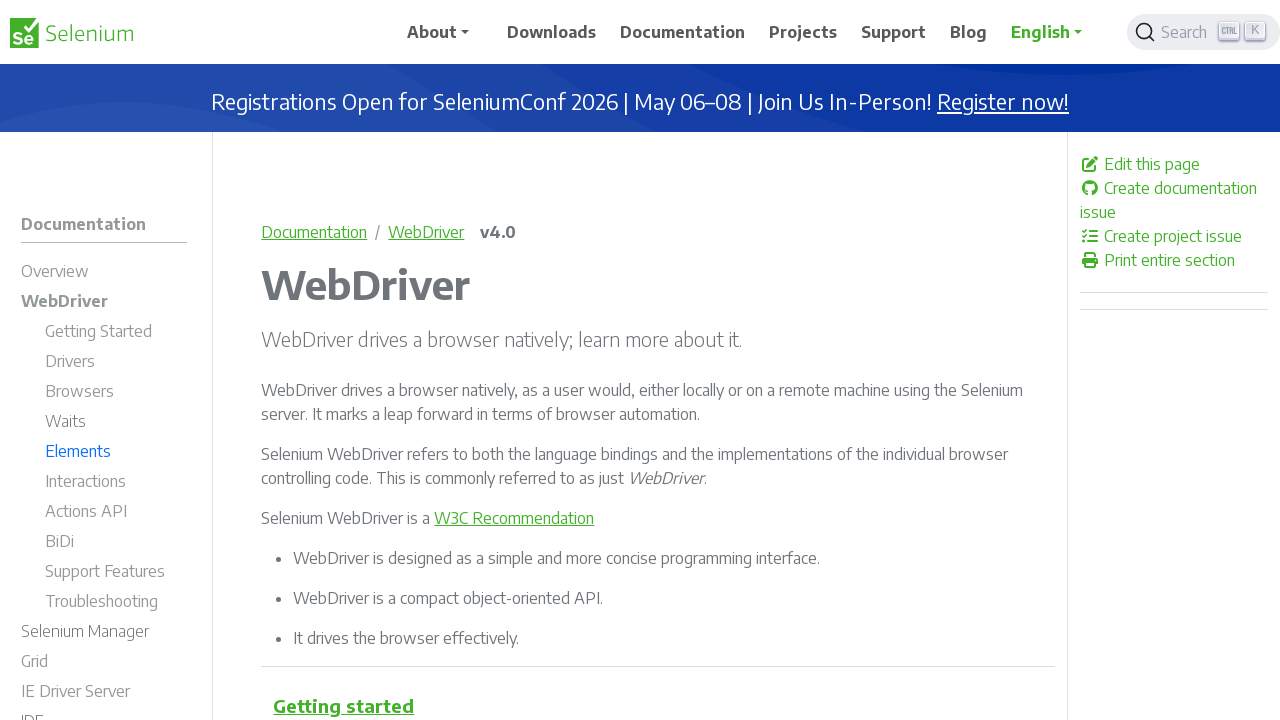

Navigated forward to Elements page using browser forward button
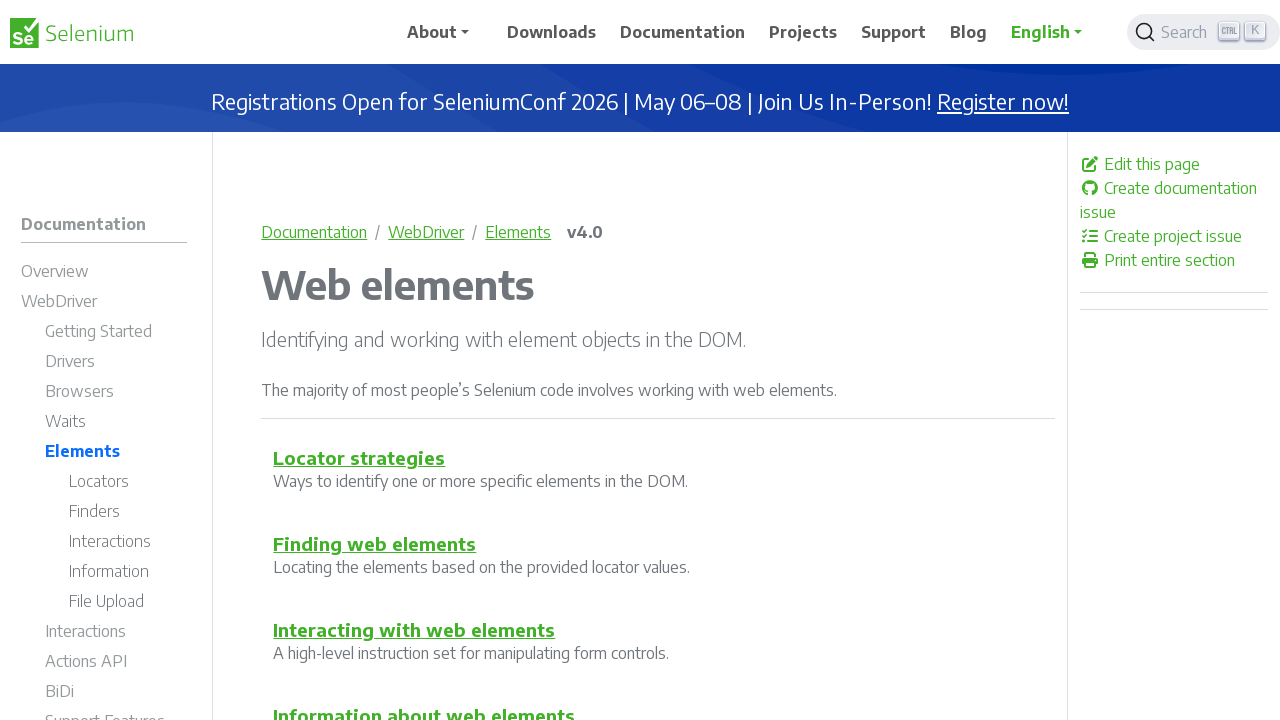

Refreshed the current page
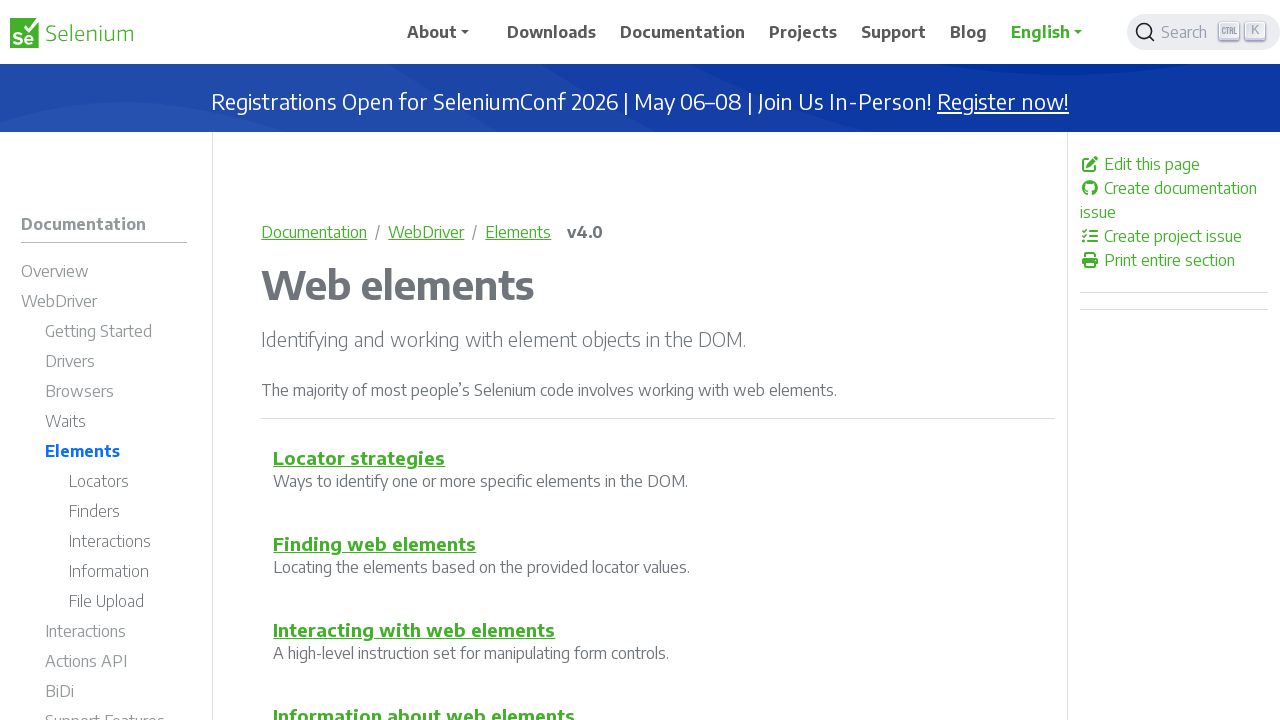

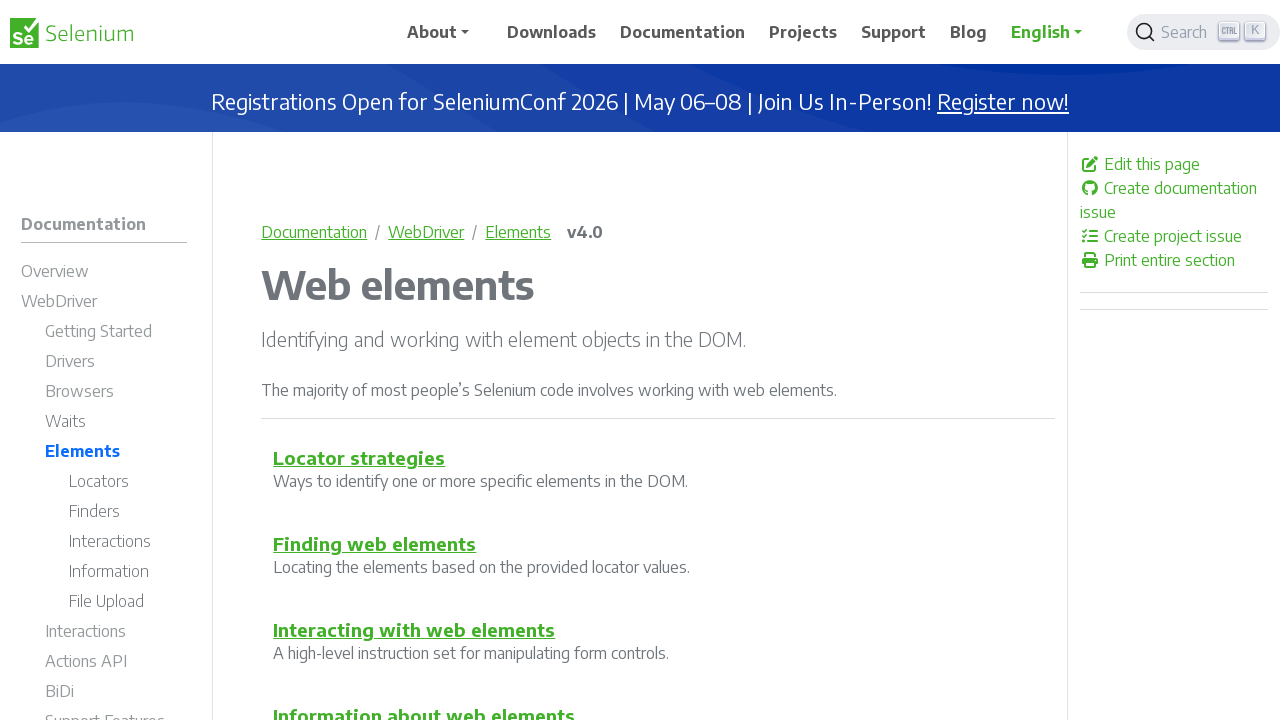